Tests JavaScript alert handling on a demo QA site by clicking alert trigger buttons and accepting/dismissing the browser alerts that appear.

Starting URL: https://demoqa.com/alerts

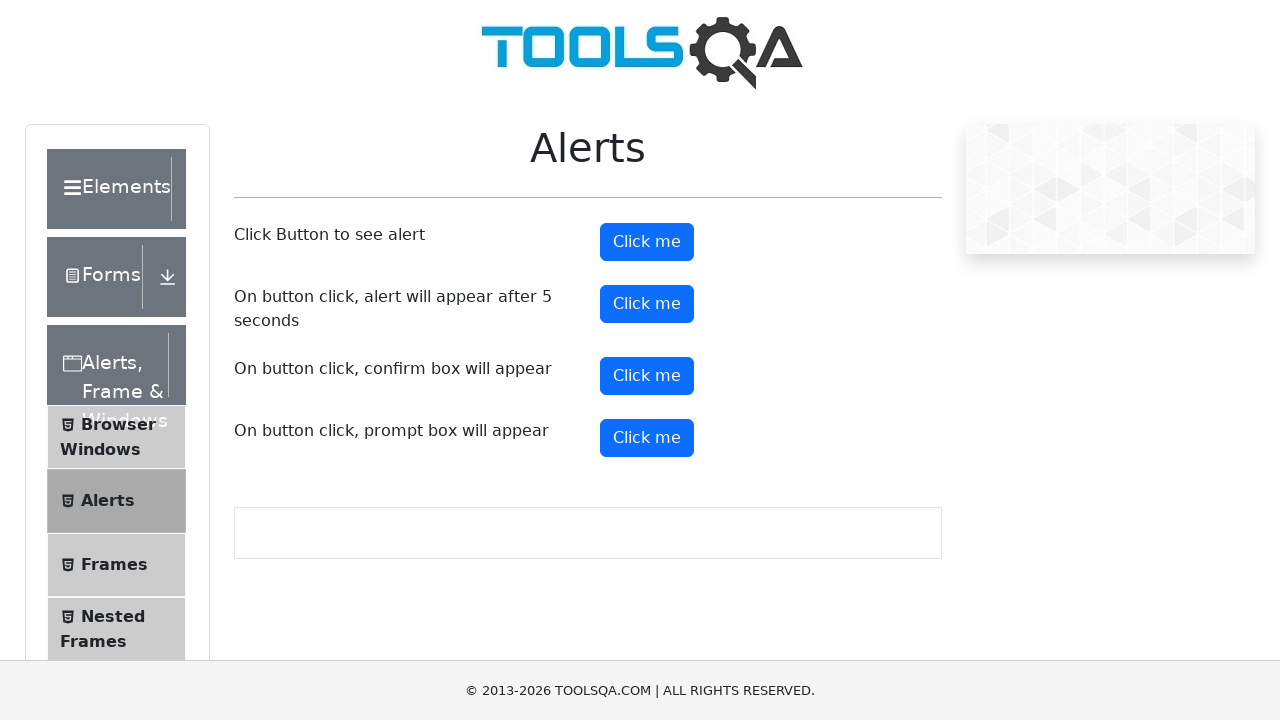

Clicked the simple alert trigger button at (647, 242) on #alertButton
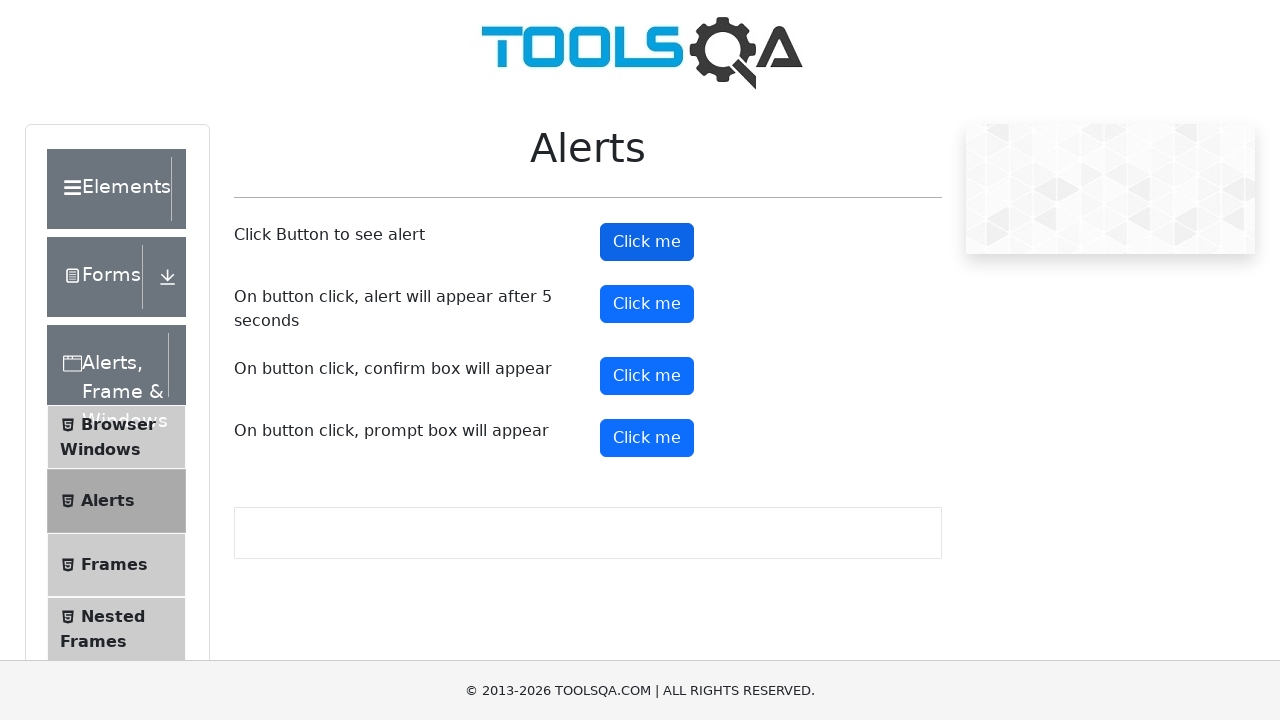

Set up dialog handler to accept alerts
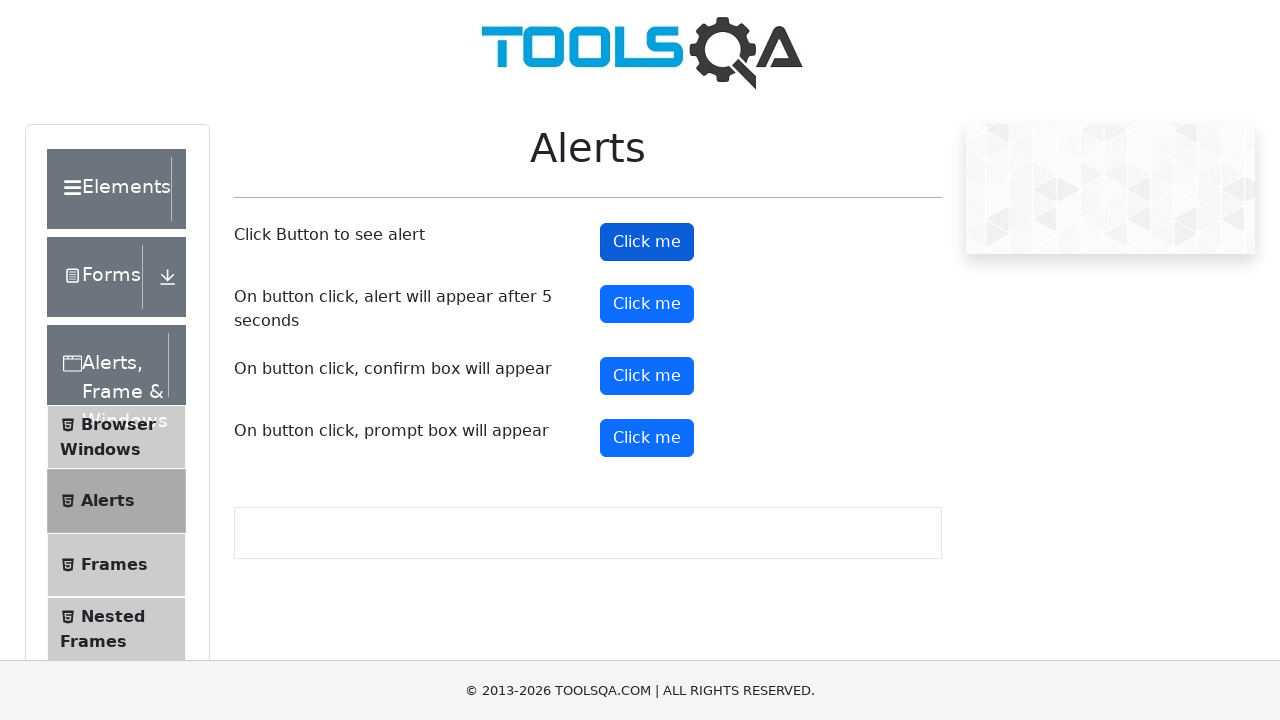

Waited 1 second for alert to be processed
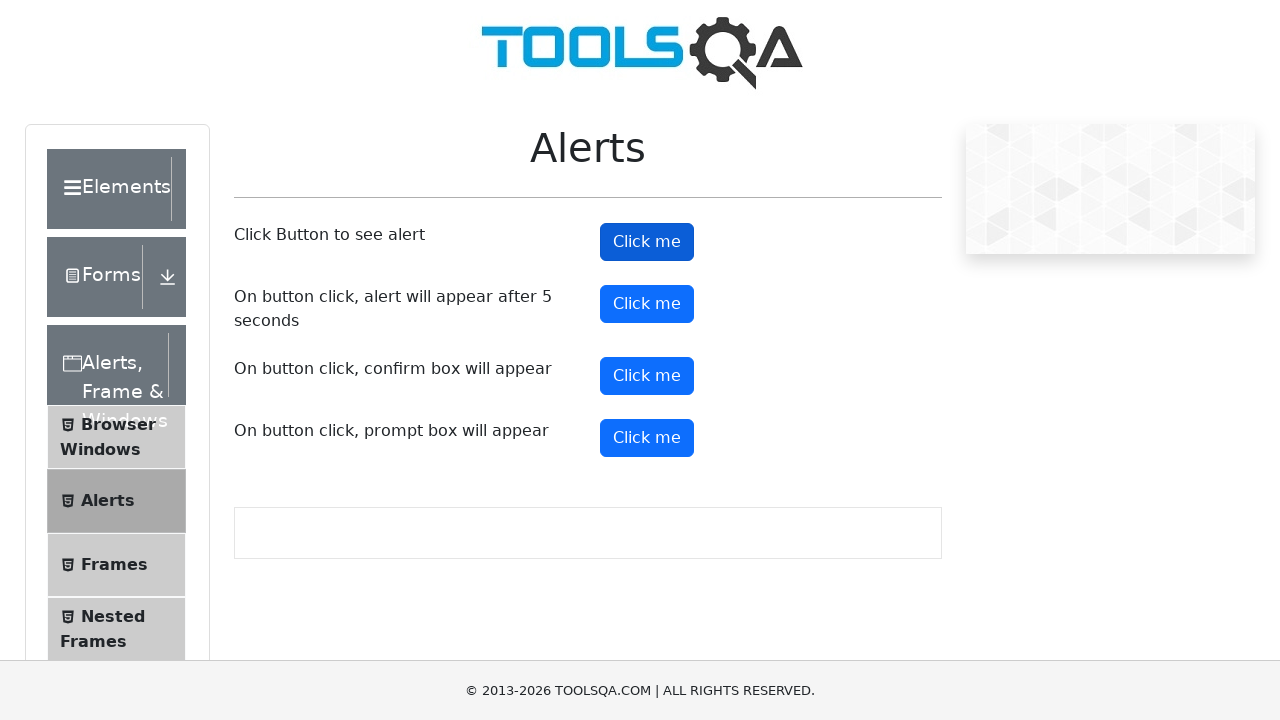

Clicked the confirm dialog trigger button at (647, 376) on #confirmButton
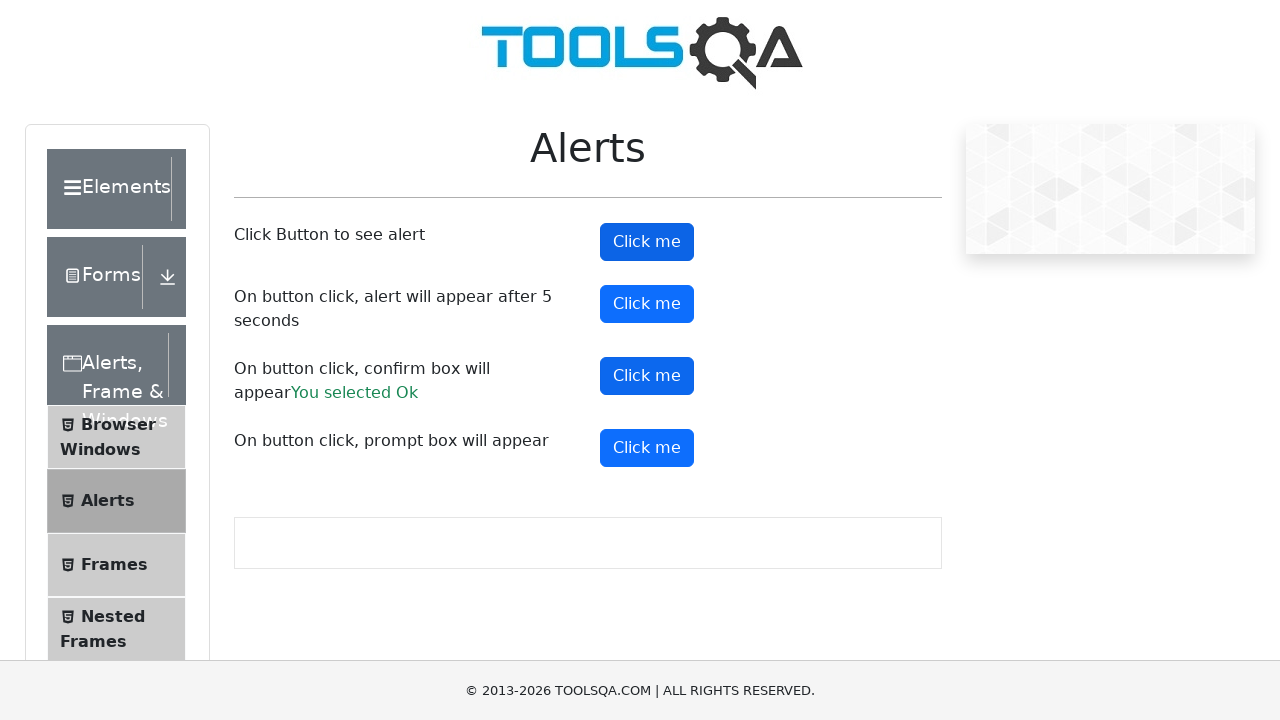

Set up dialog handler to dismiss dialogs
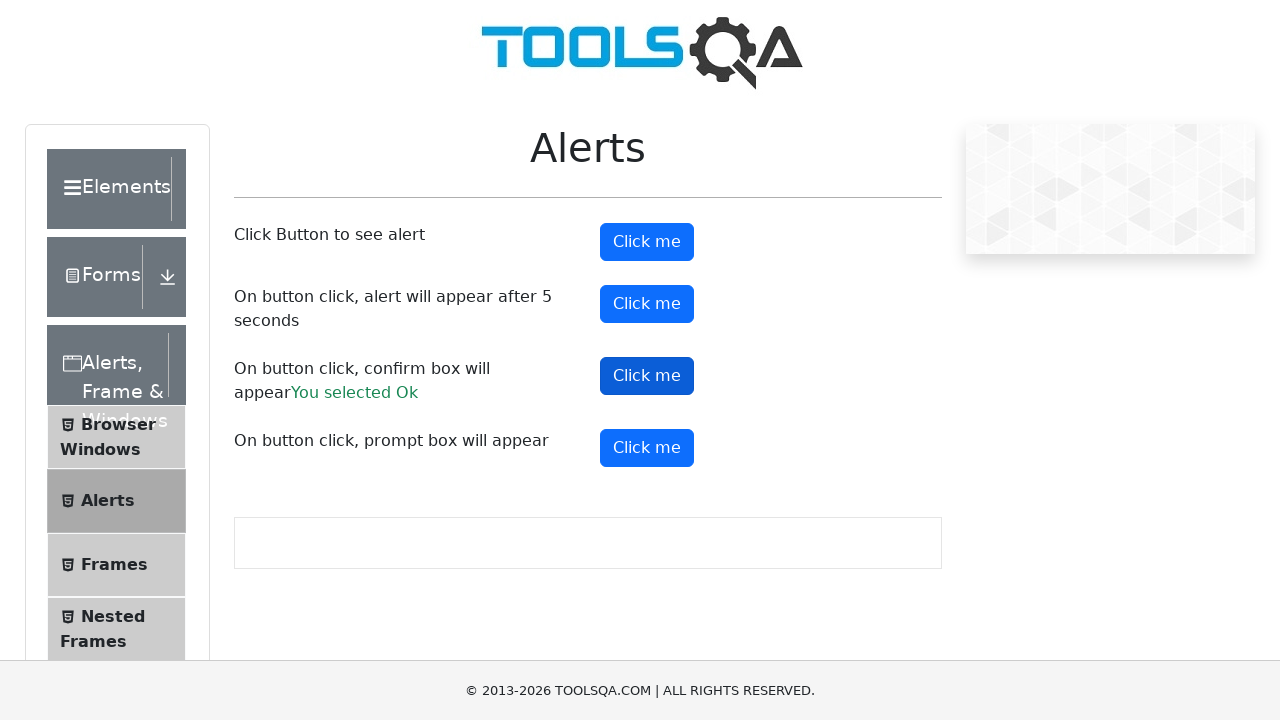

Waited 1 second for confirm dialog to be processed
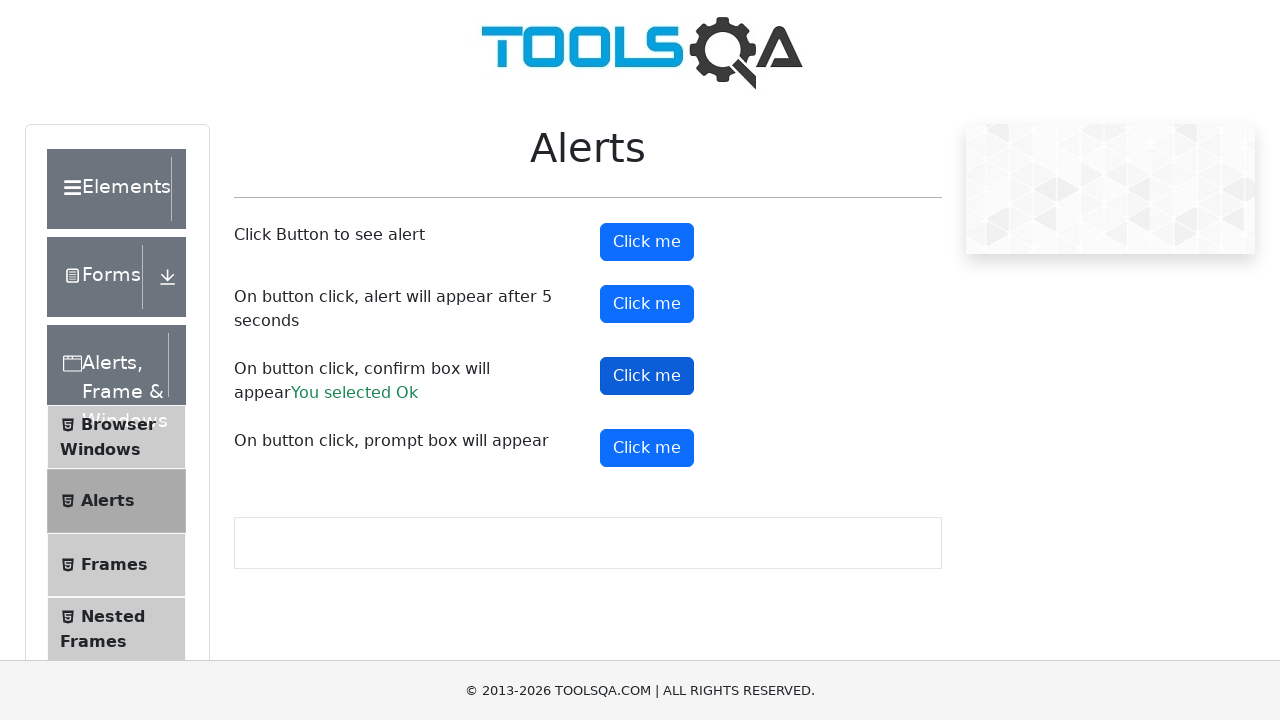

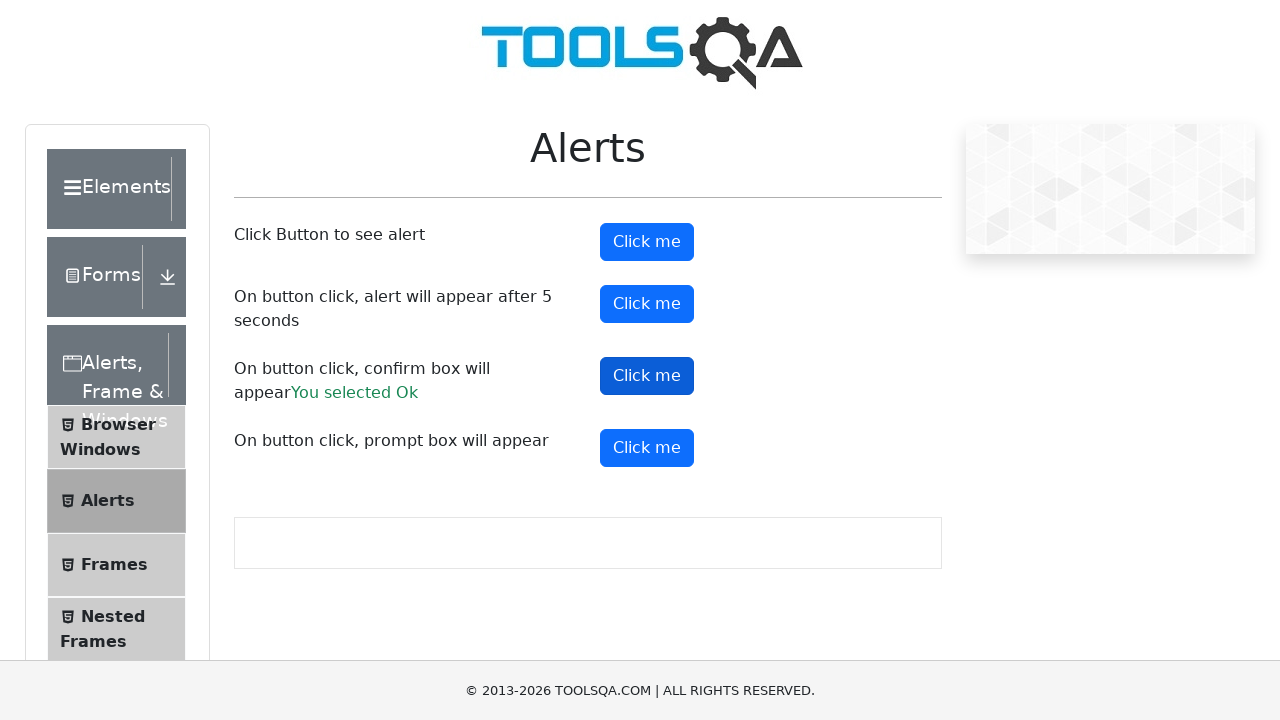